Tests the apartment search functionality on Centris.ca by entering a location in the search field and submitting the search form to view property listings.

Starting URL: https://www.centris.ca/en

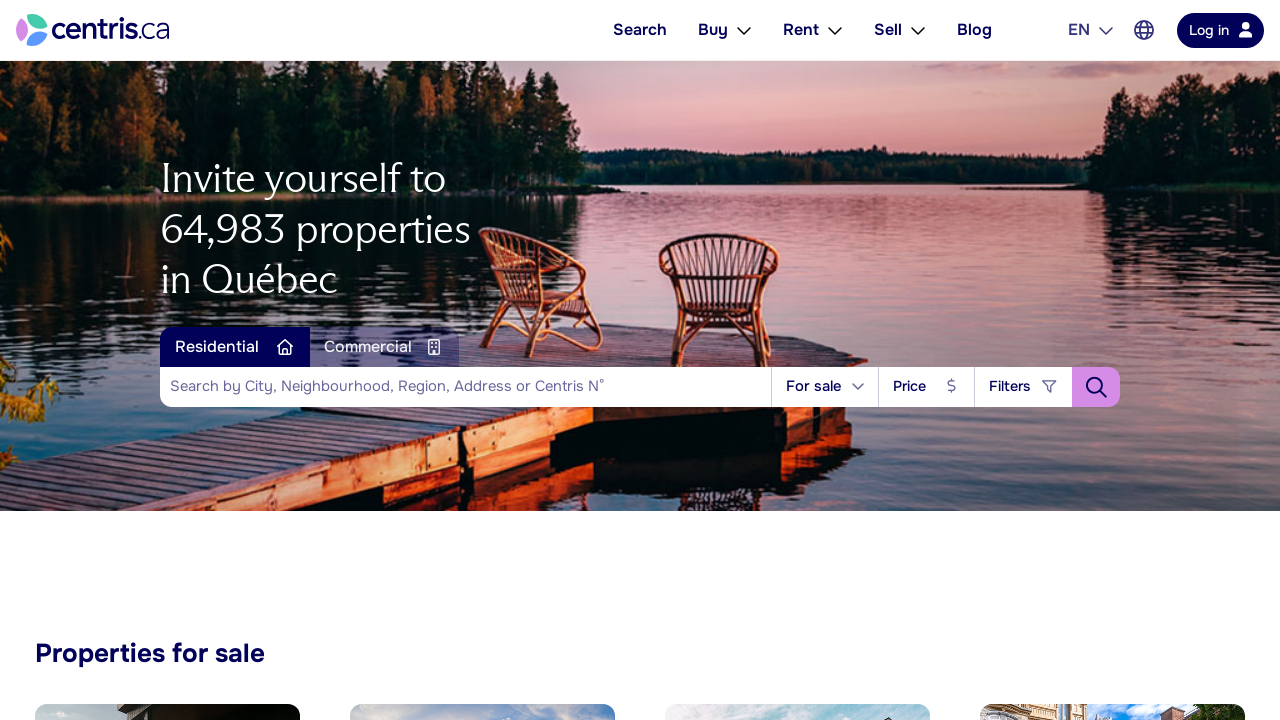

Waited for search input field to load on Centris.ca
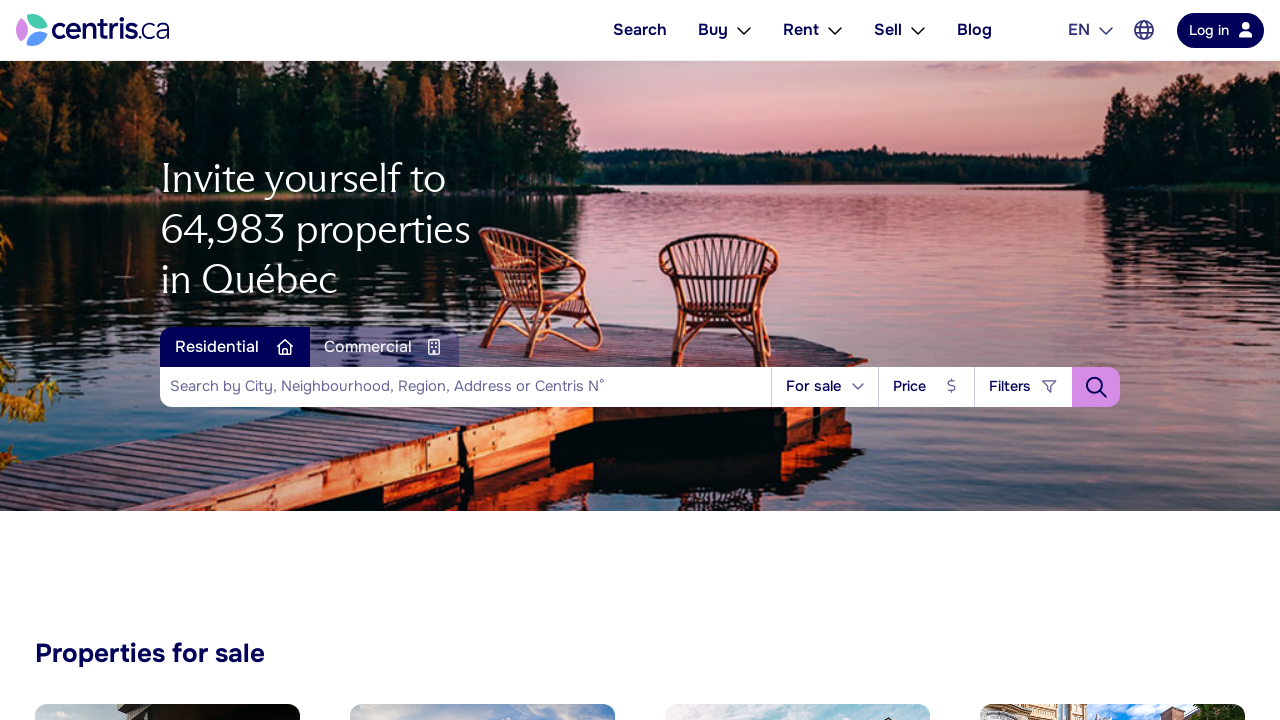

Entered 'Montreal, QC' in the location search field on input[placeholder*='Search by City']
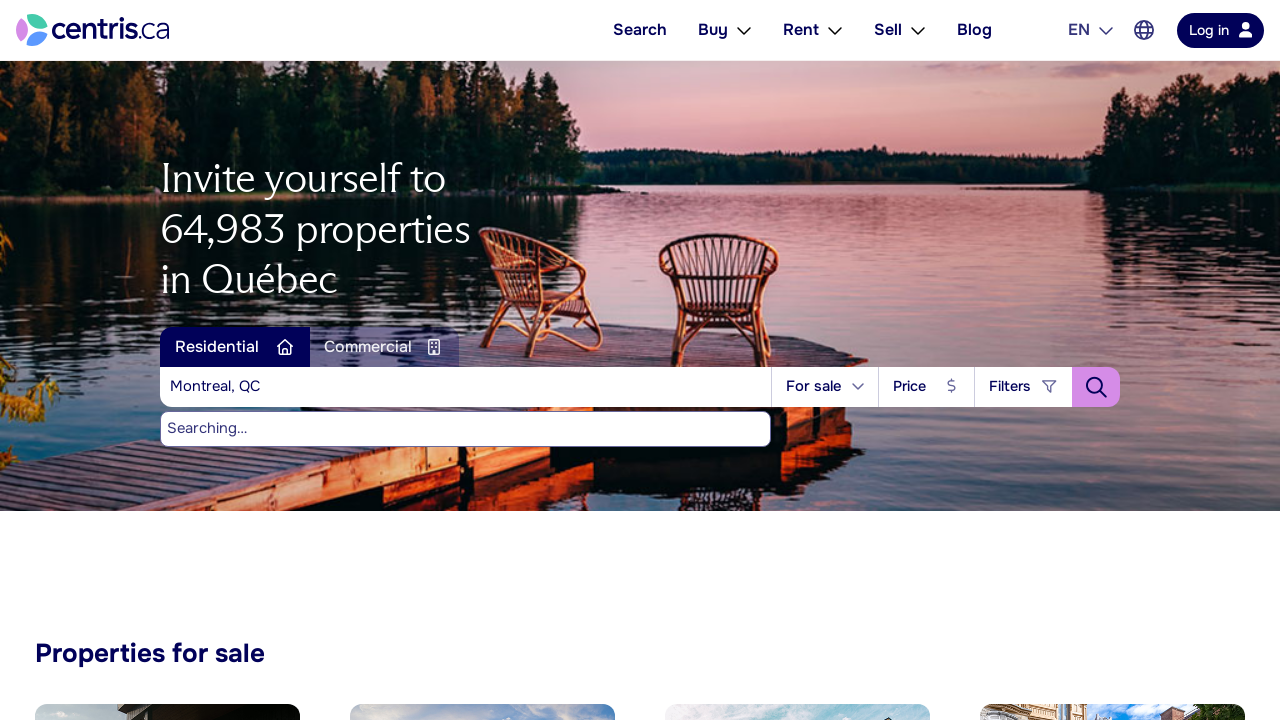

Waited for autocomplete suggestions to appear
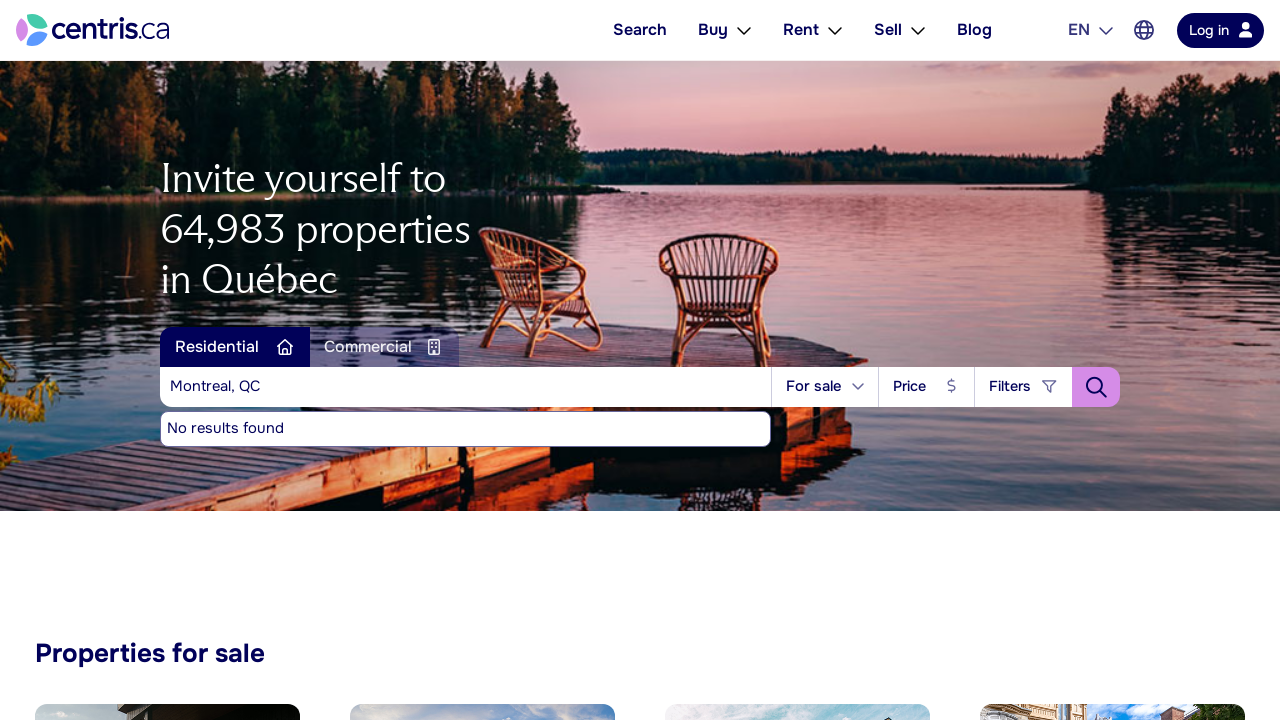

Pressed Enter to submit the apartment search on input[placeholder*='Search by City']
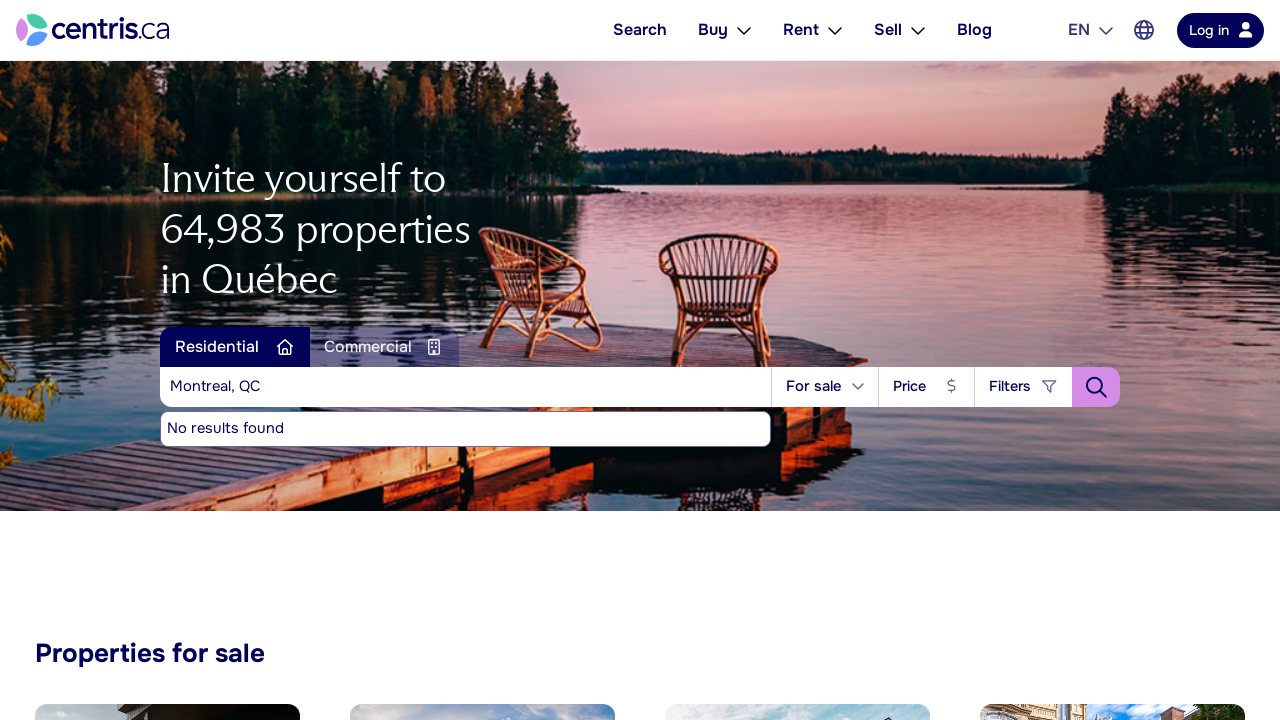

Waited for search results page to load
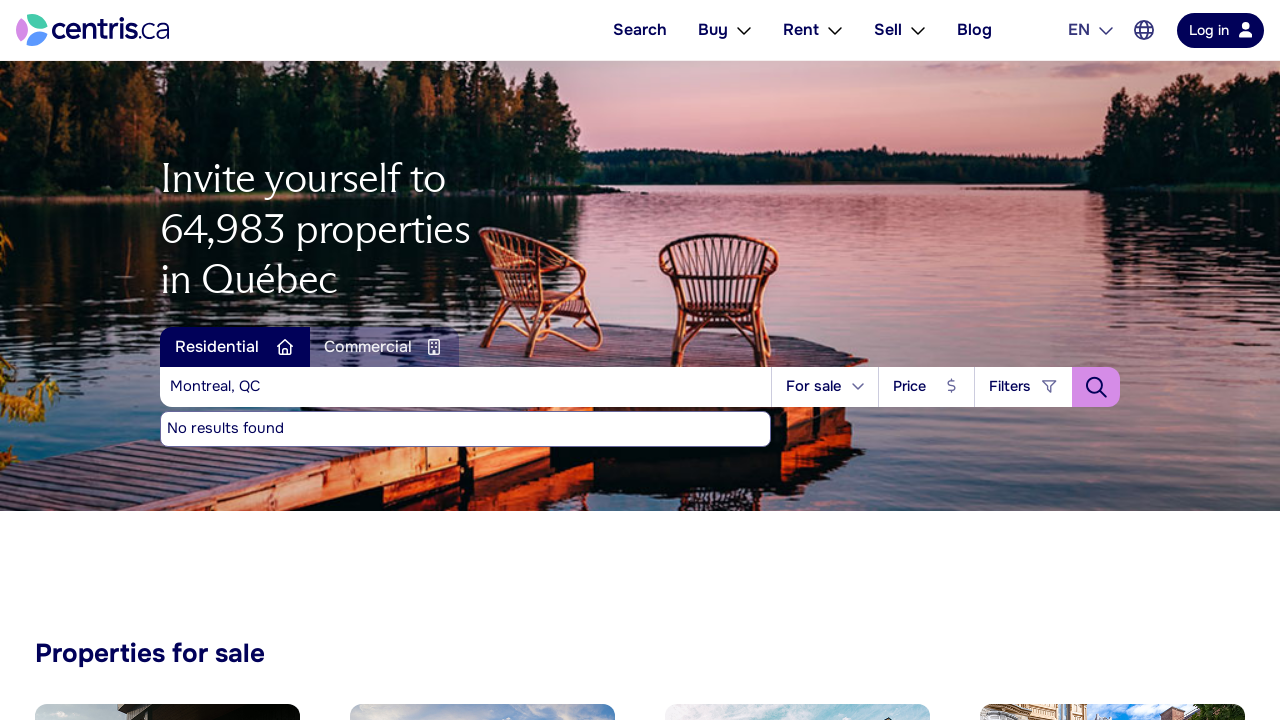

Confirmed page body loaded with property listings
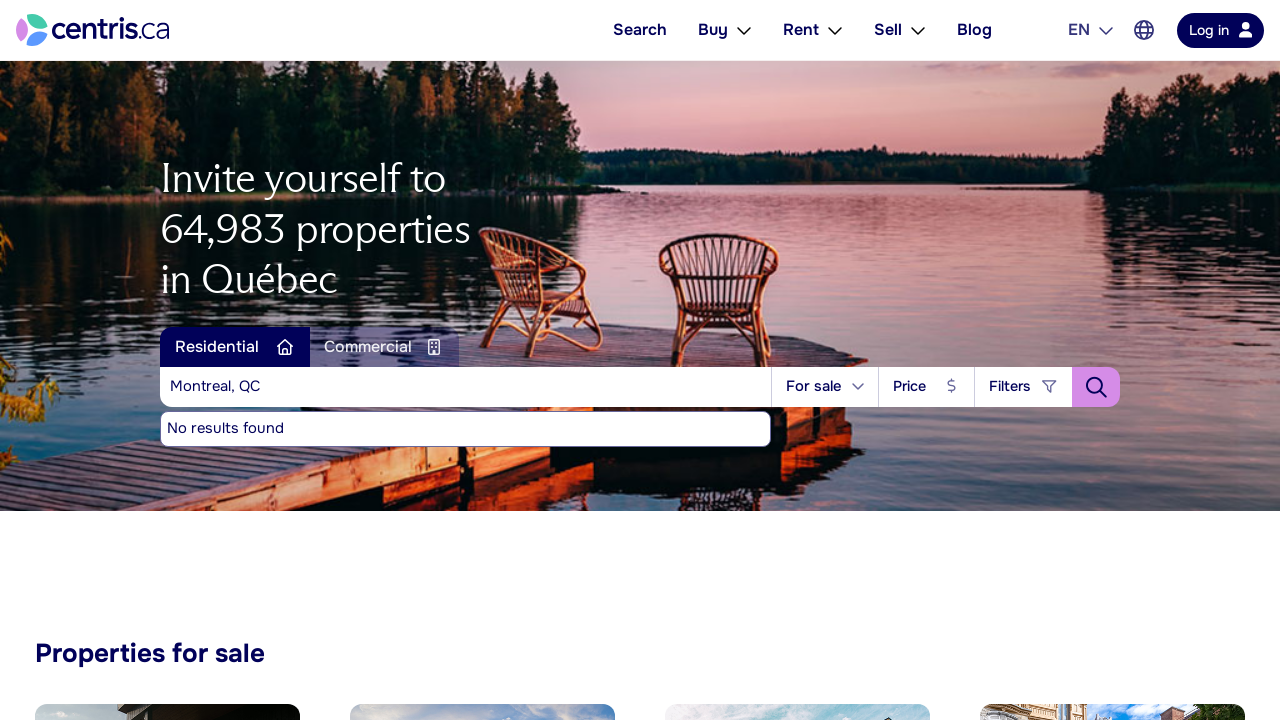

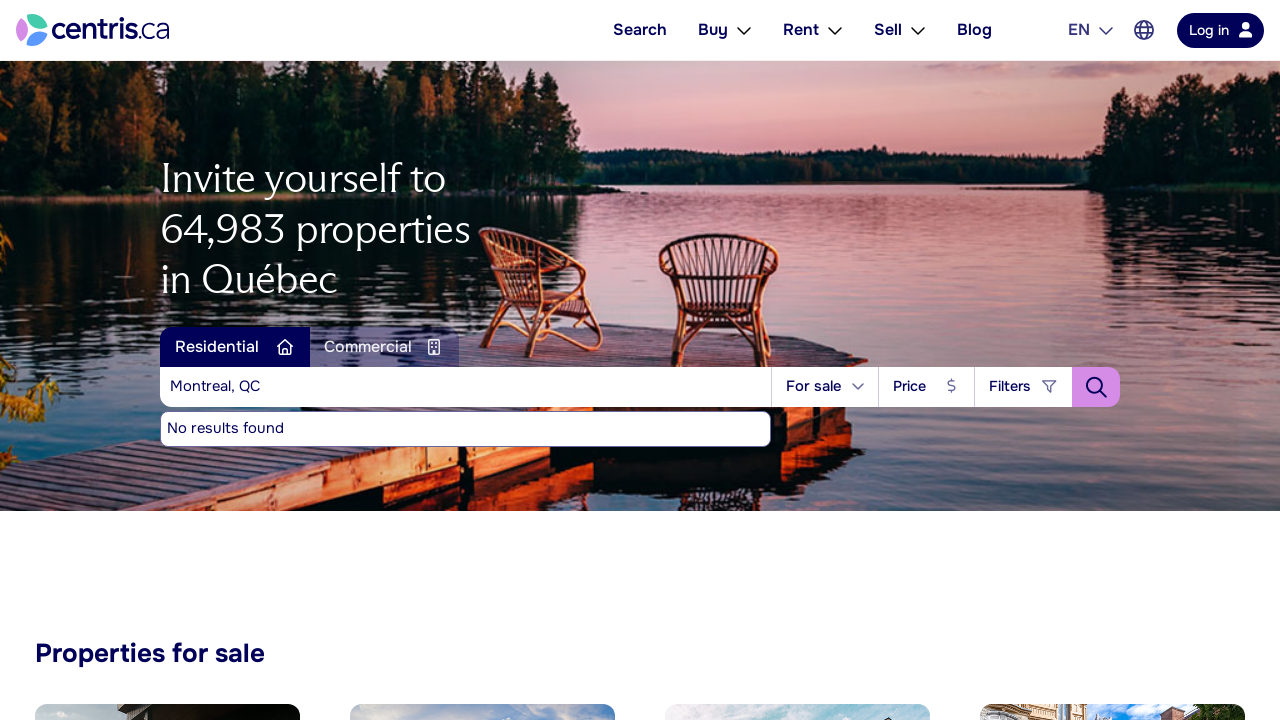